Tests relative locator functionality by finding book5 element that is to the left of book6 and below book1

Starting URL: https://automationbookstore.dev/

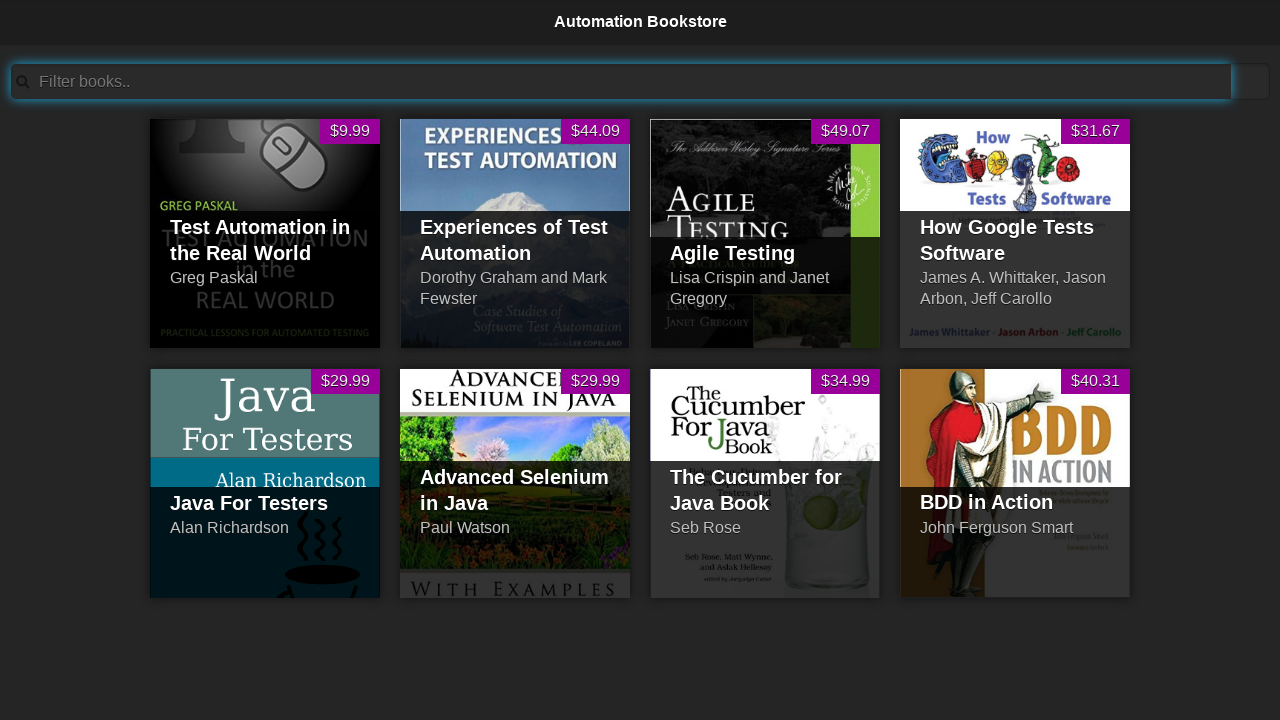

Navigated to automation bookstore
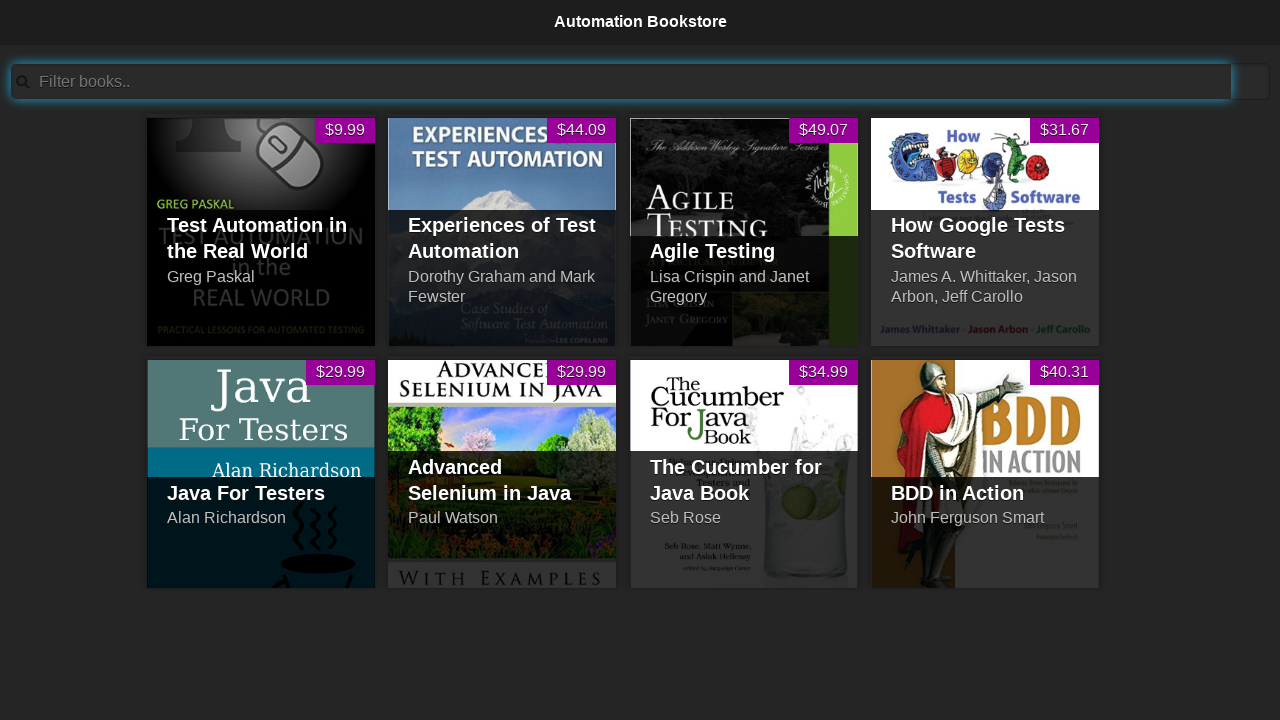

Retrieved bounding box for book1 element
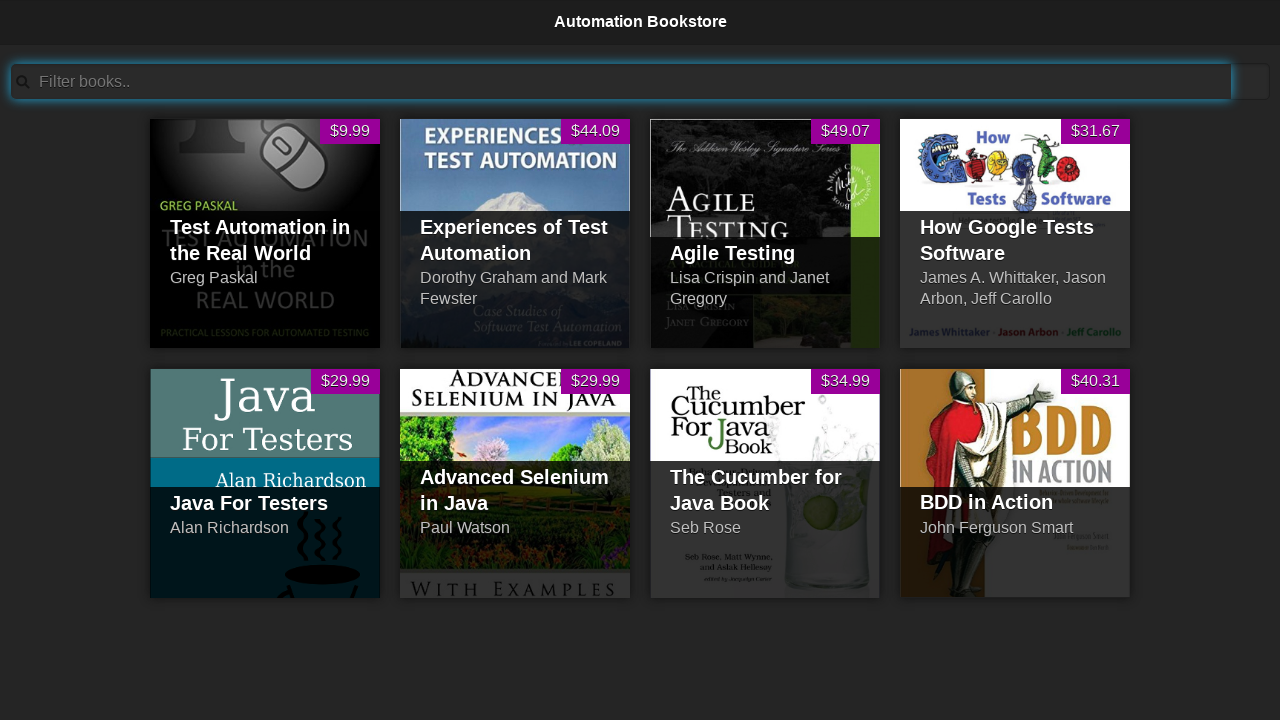

Retrieved bounding box for book6 element
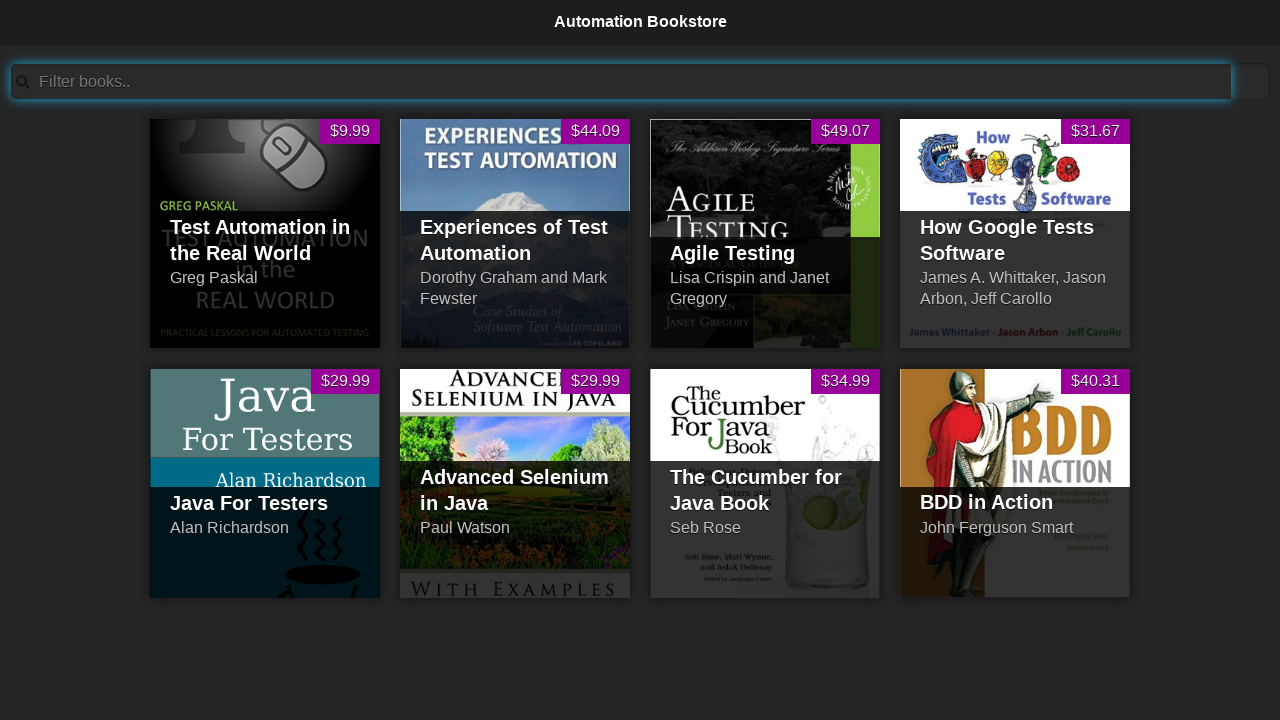

Retrieved all book list items
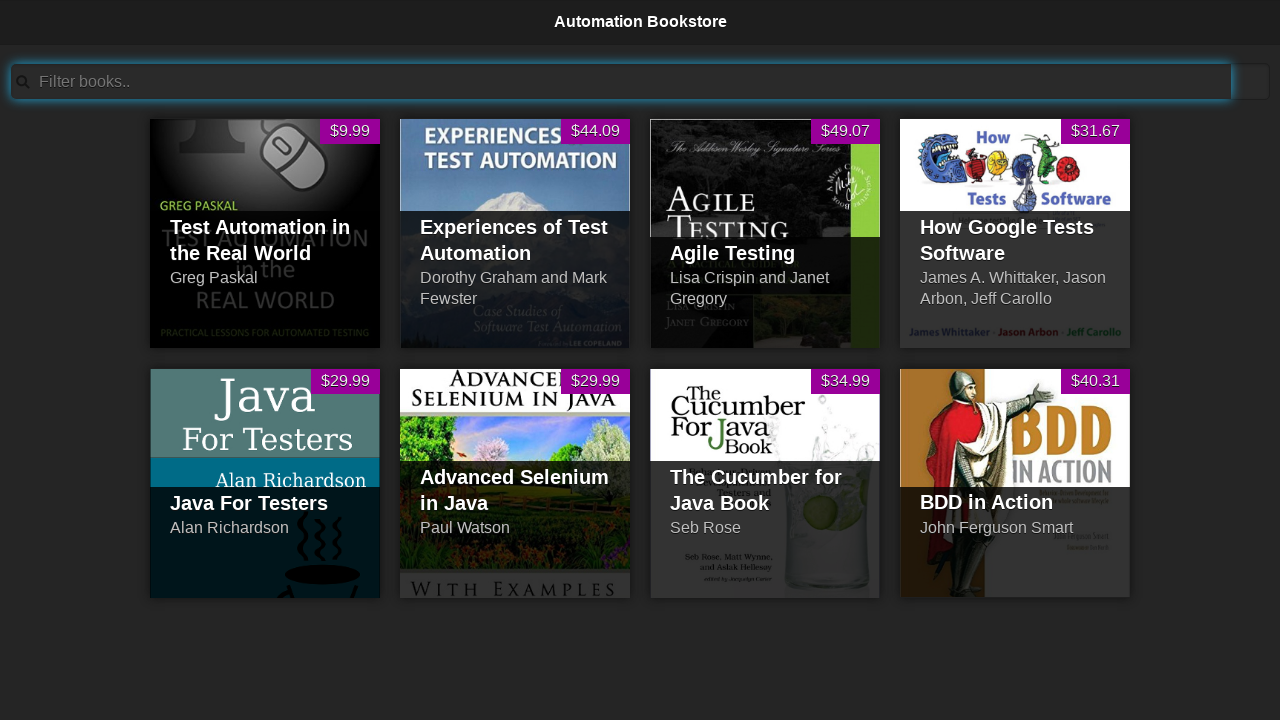

Found and verified book5 element positioned left of book6 and below book1
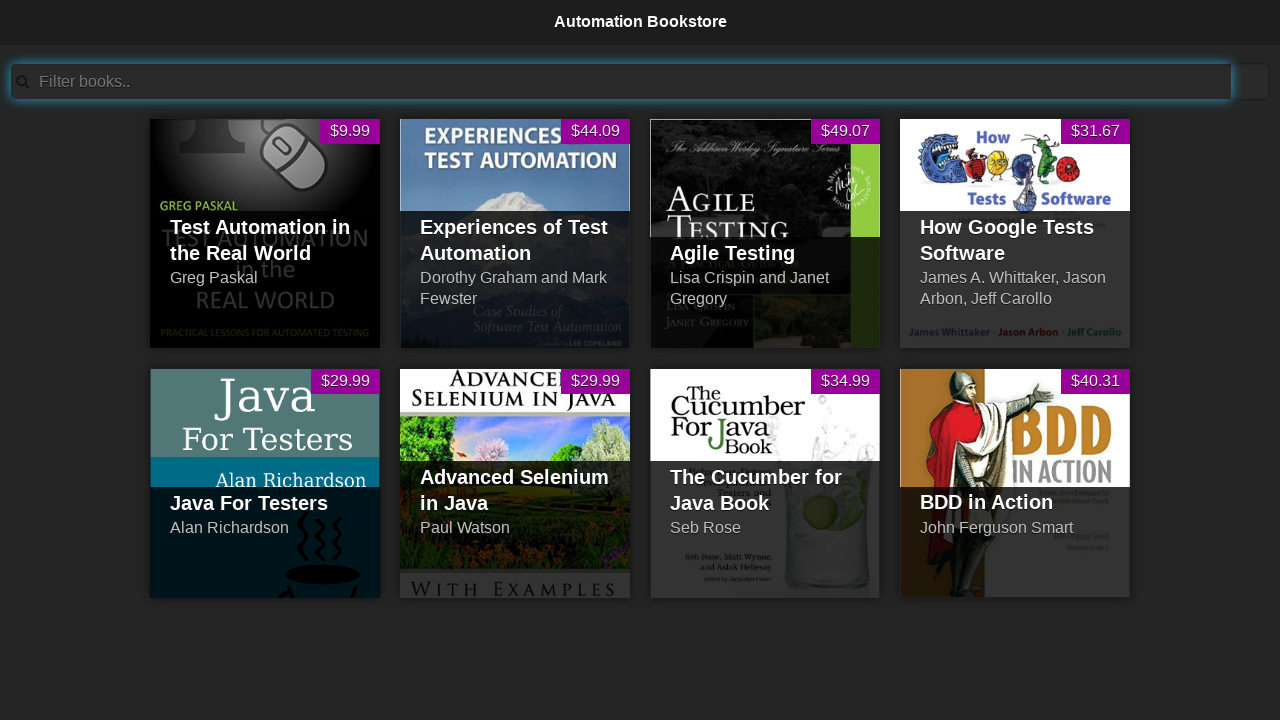

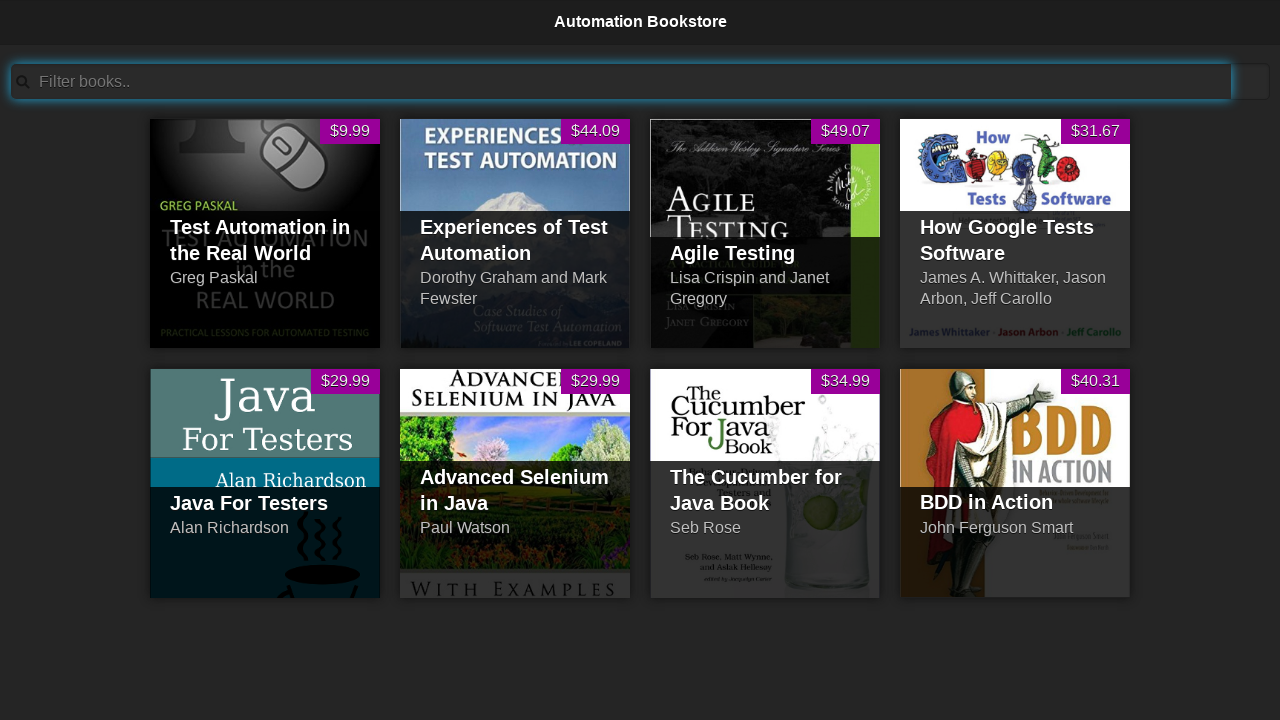